Tests that entered text is trimmed when saving edits.

Starting URL: https://demo.playwright.dev/todomvc

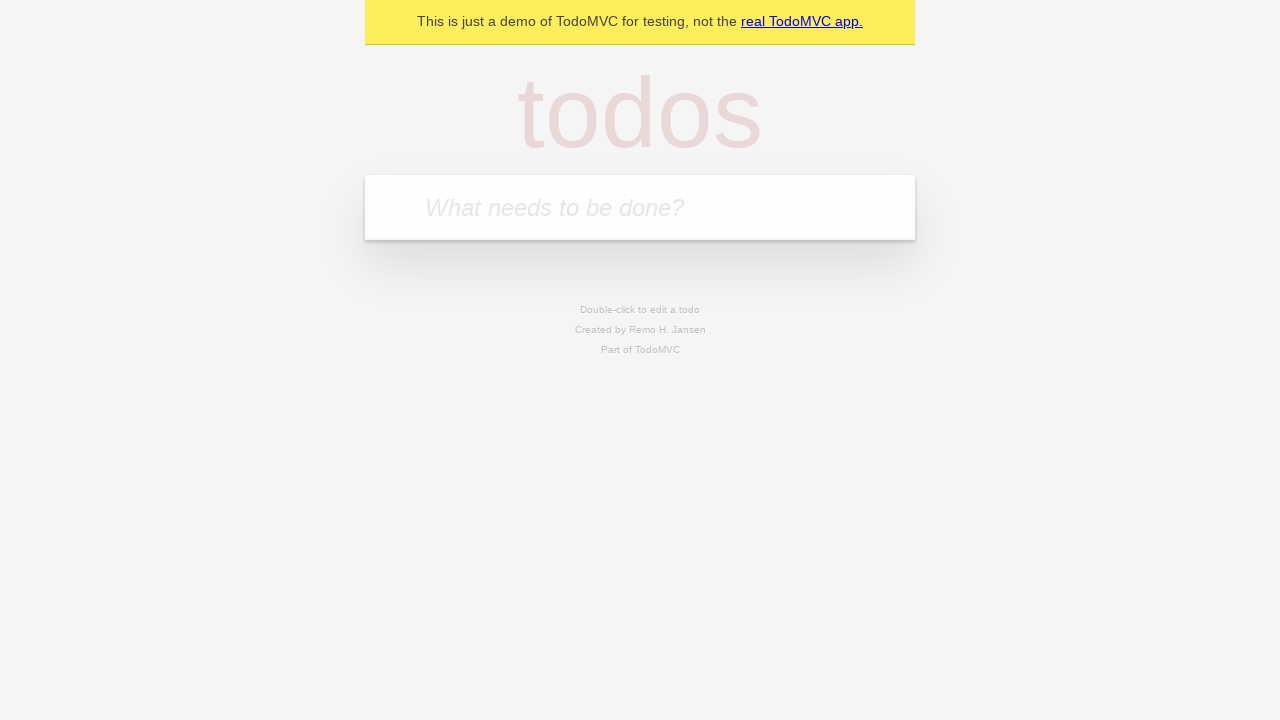

Filled todo input with 'buy some cheese' on internal:attr=[placeholder="What needs to be done?"i]
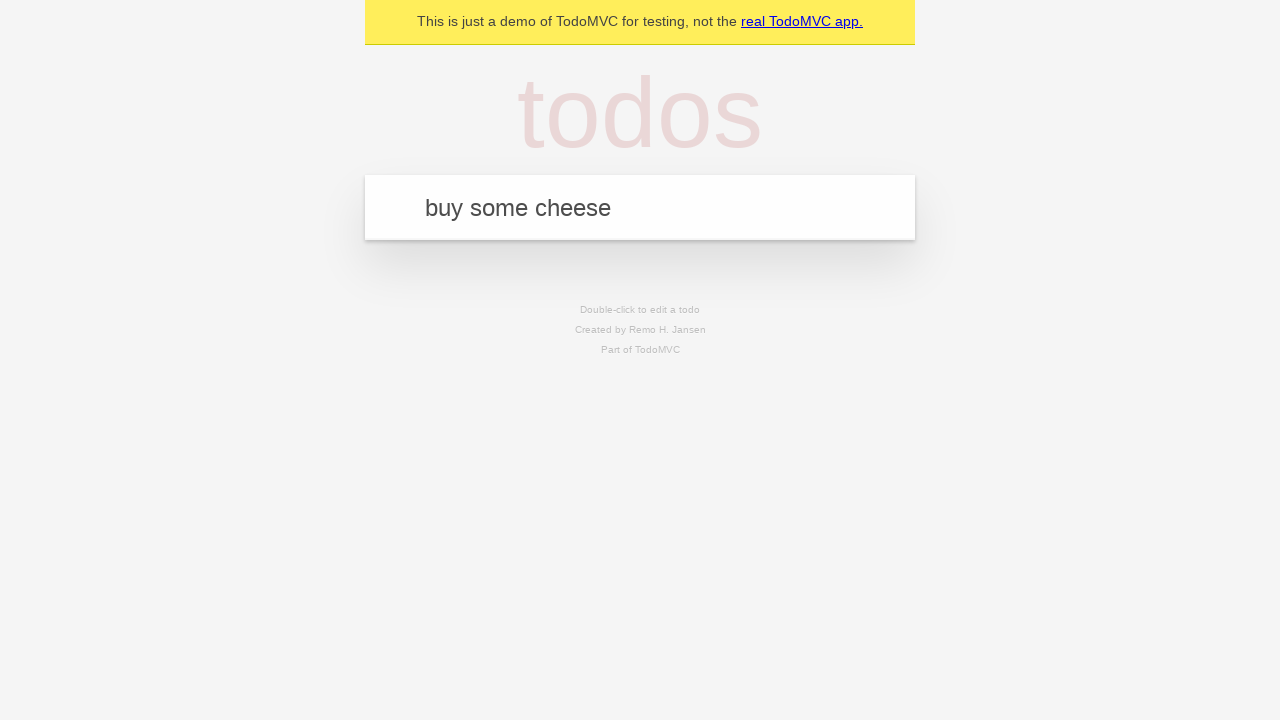

Pressed Enter to create first todo on internal:attr=[placeholder="What needs to be done?"i]
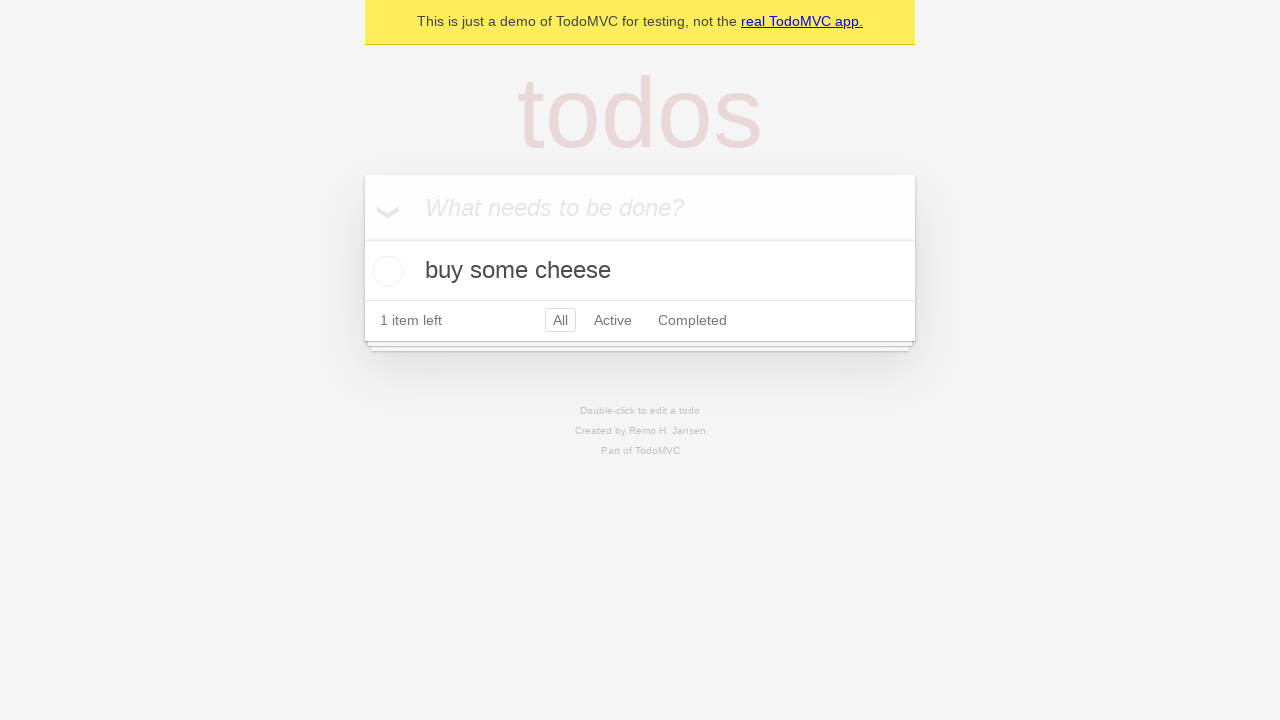

Filled todo input with 'feed the cat' on internal:attr=[placeholder="What needs to be done?"i]
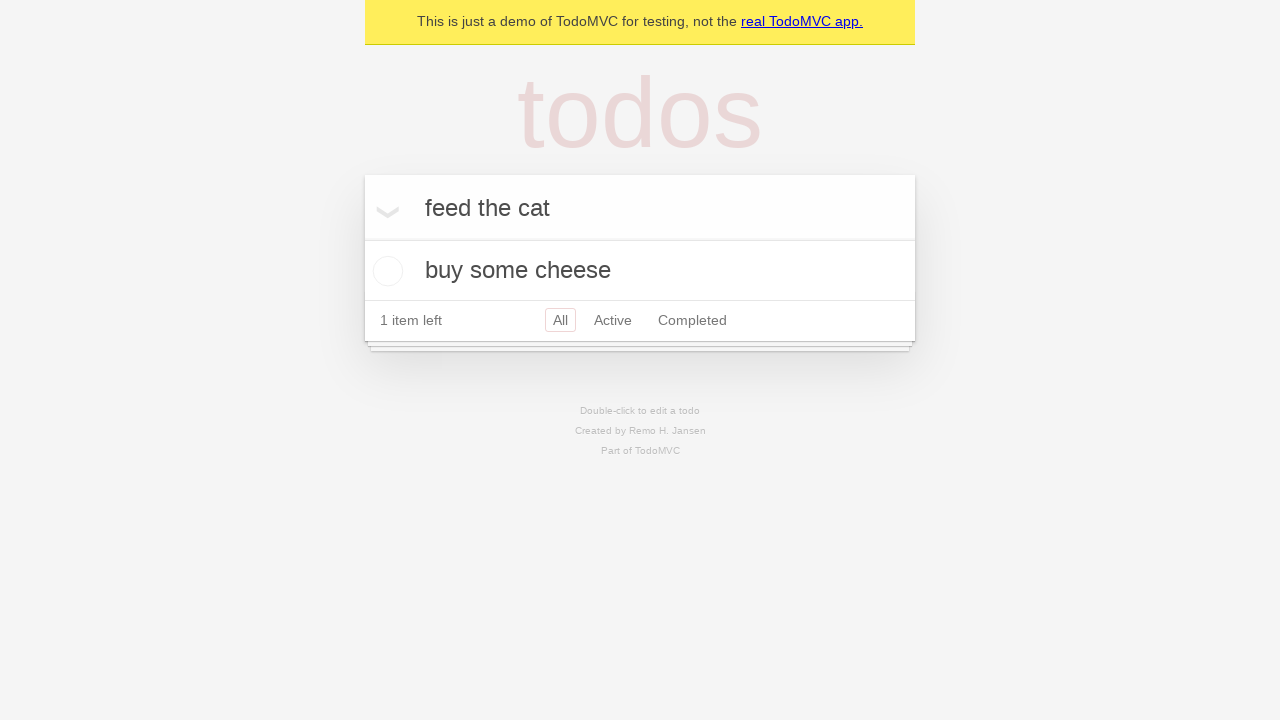

Pressed Enter to create second todo on internal:attr=[placeholder="What needs to be done?"i]
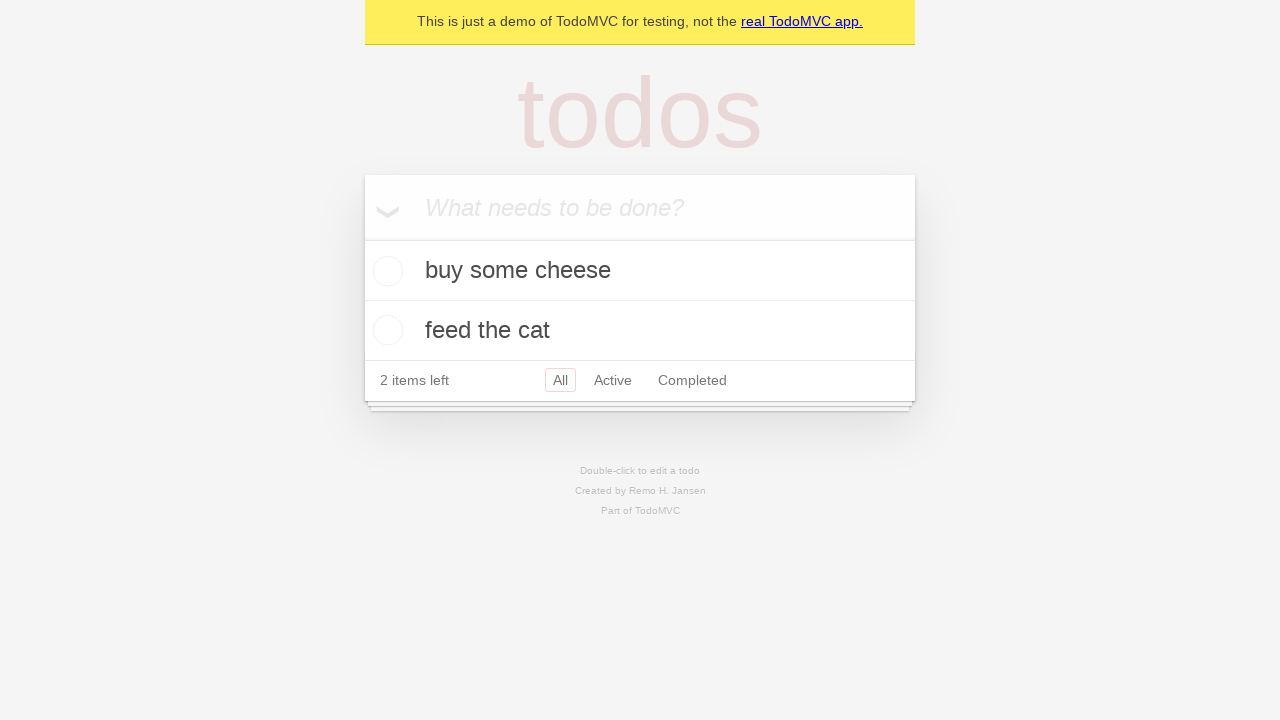

Filled todo input with 'book a doctors appointment' on internal:attr=[placeholder="What needs to be done?"i]
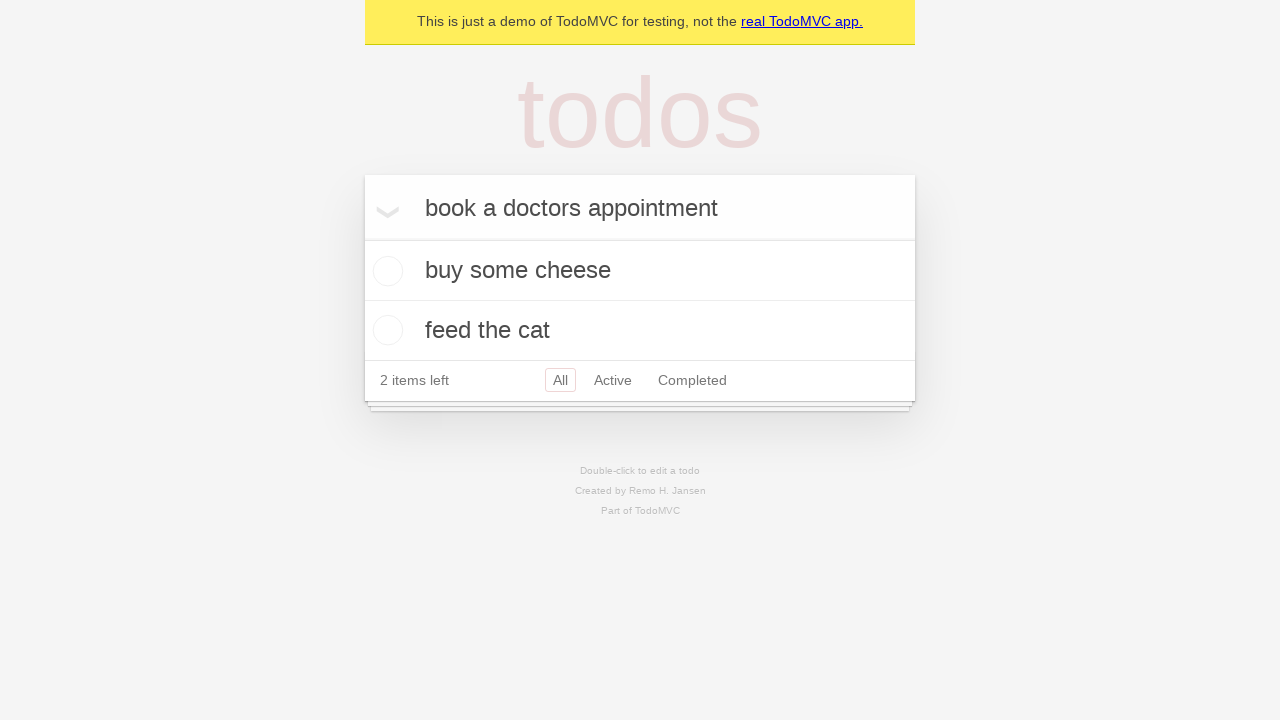

Pressed Enter to create third todo on internal:attr=[placeholder="What needs to be done?"i]
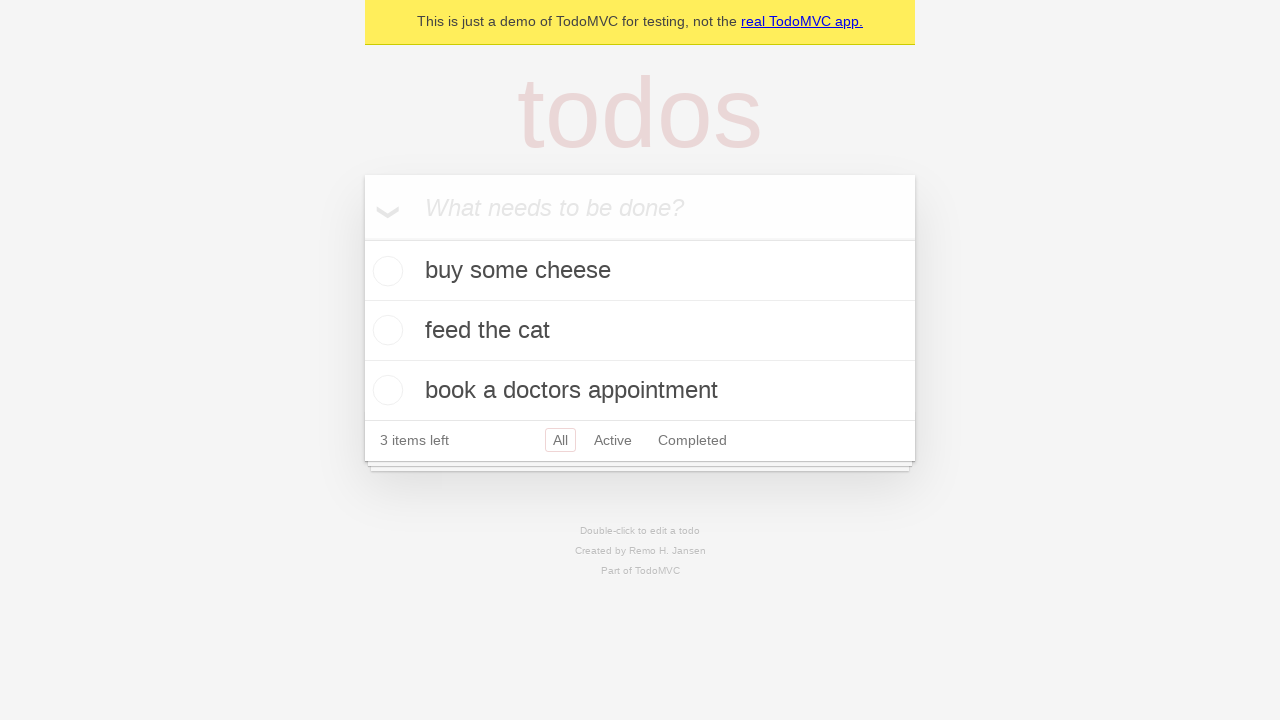

Double-clicked second todo item to enter edit mode at (640, 331) on internal:testid=[data-testid="todo-item"s] >> nth=1
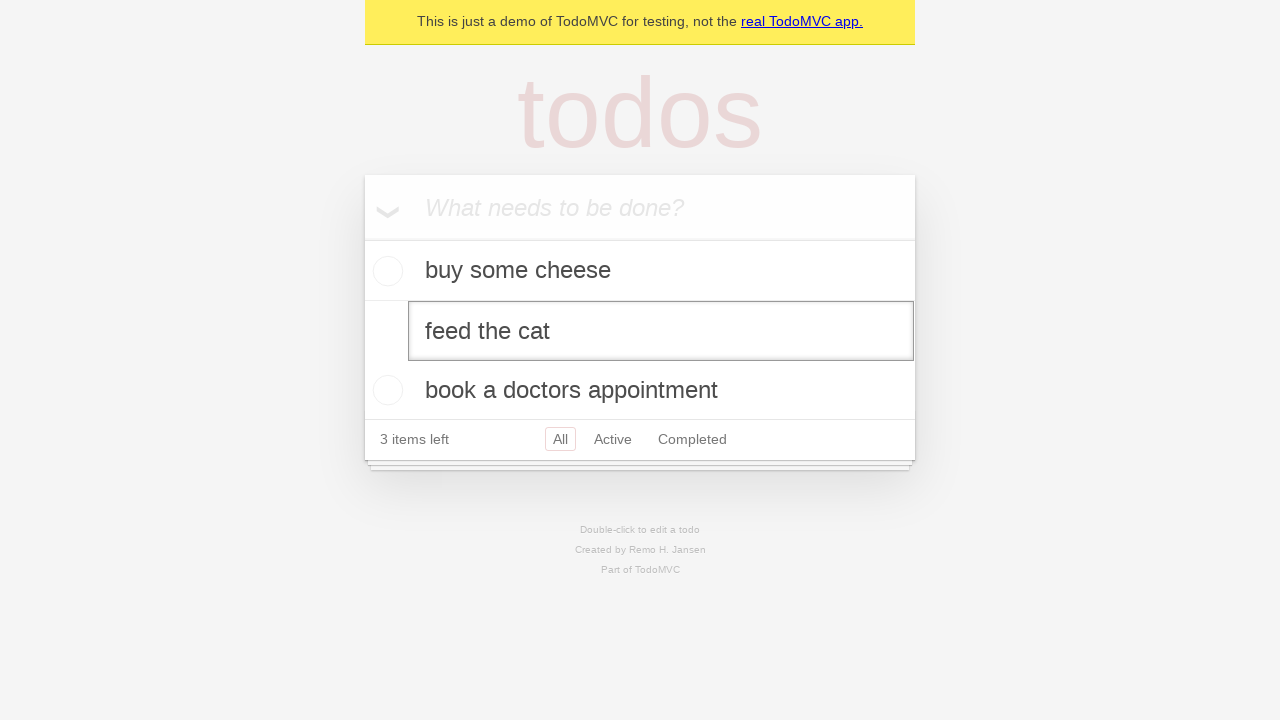

Filled edit textbox with '    buy some sausages    ' (text with leading and trailing spaces) on internal:testid=[data-testid="todo-item"s] >> nth=1 >> internal:role=textbox[nam
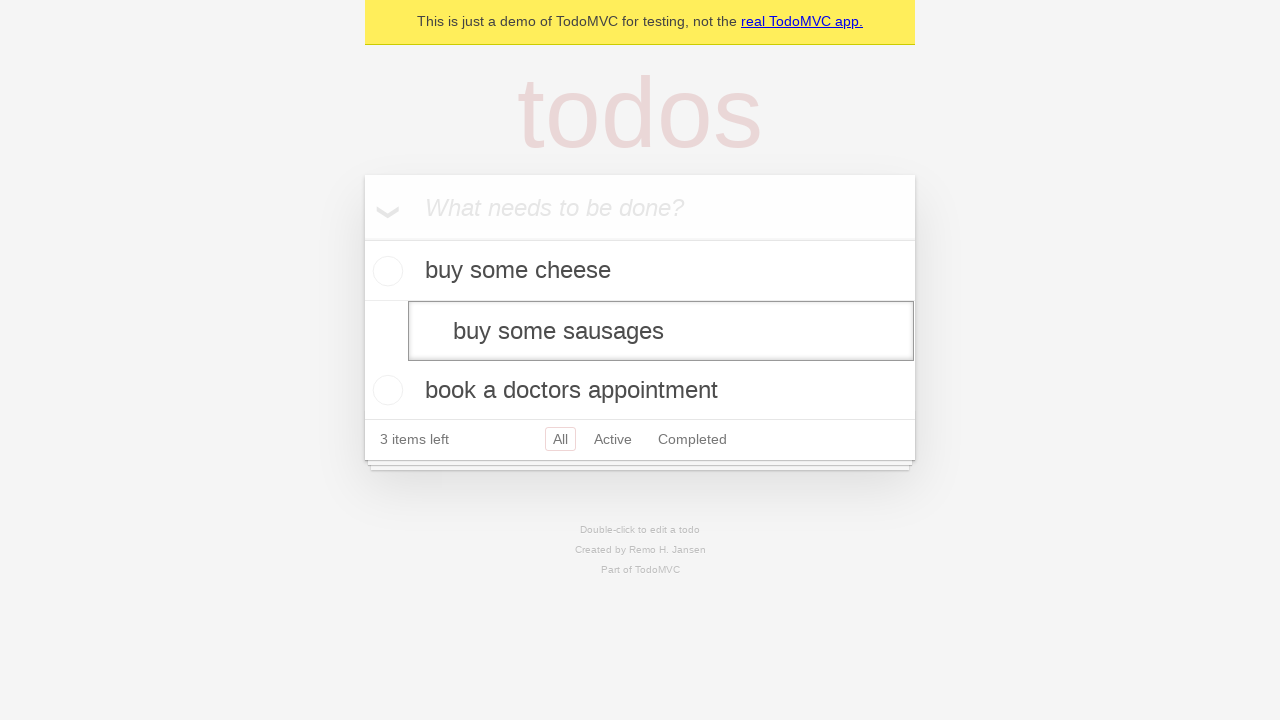

Pressed Enter to save edited todo, text should be trimmed on internal:testid=[data-testid="todo-item"s] >> nth=1 >> internal:role=textbox[nam
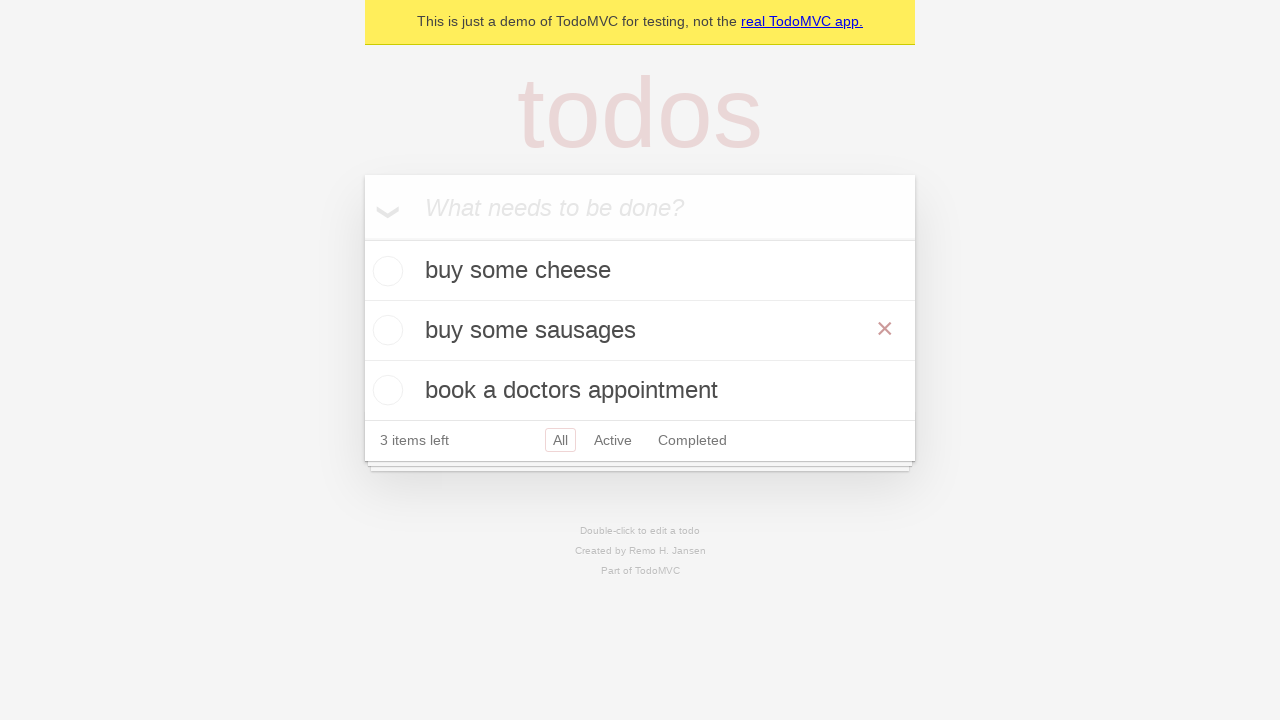

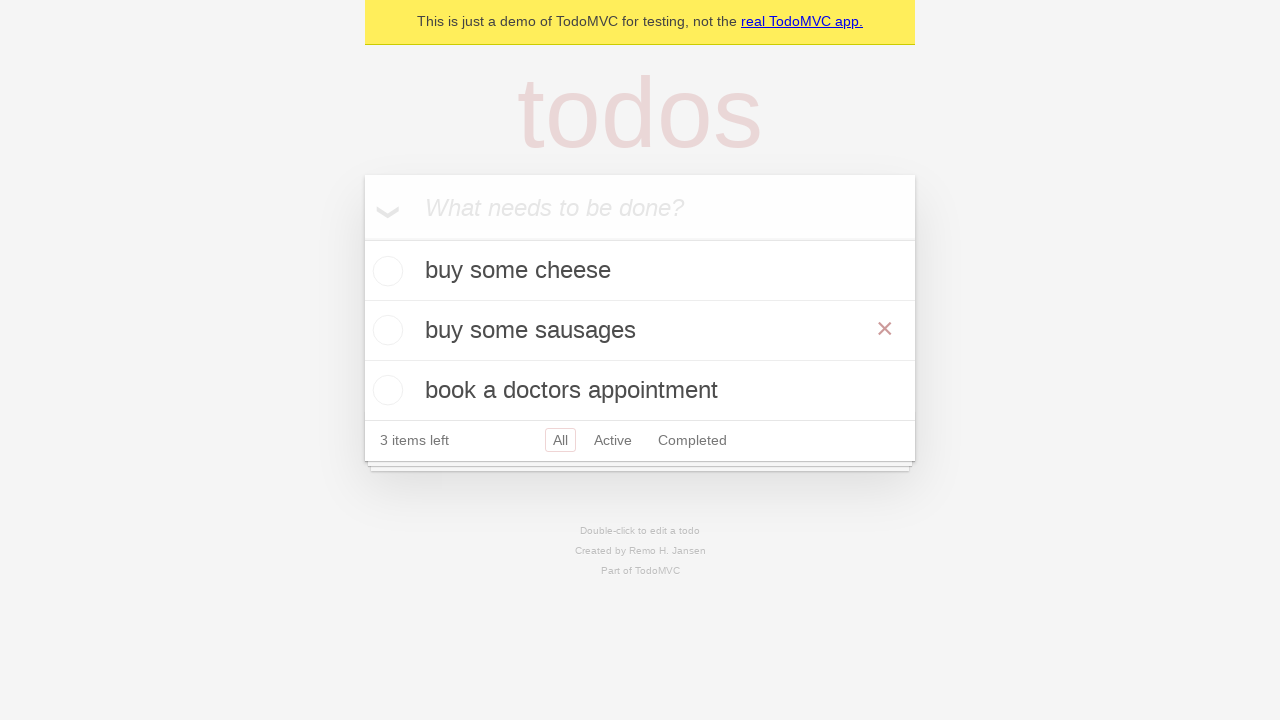